Tests the Add/Remove Elements functionality by clicking the add button twice to create elements, then clicking a delete button to remove one element

Starting URL: http://the-internet.herokuapp.com

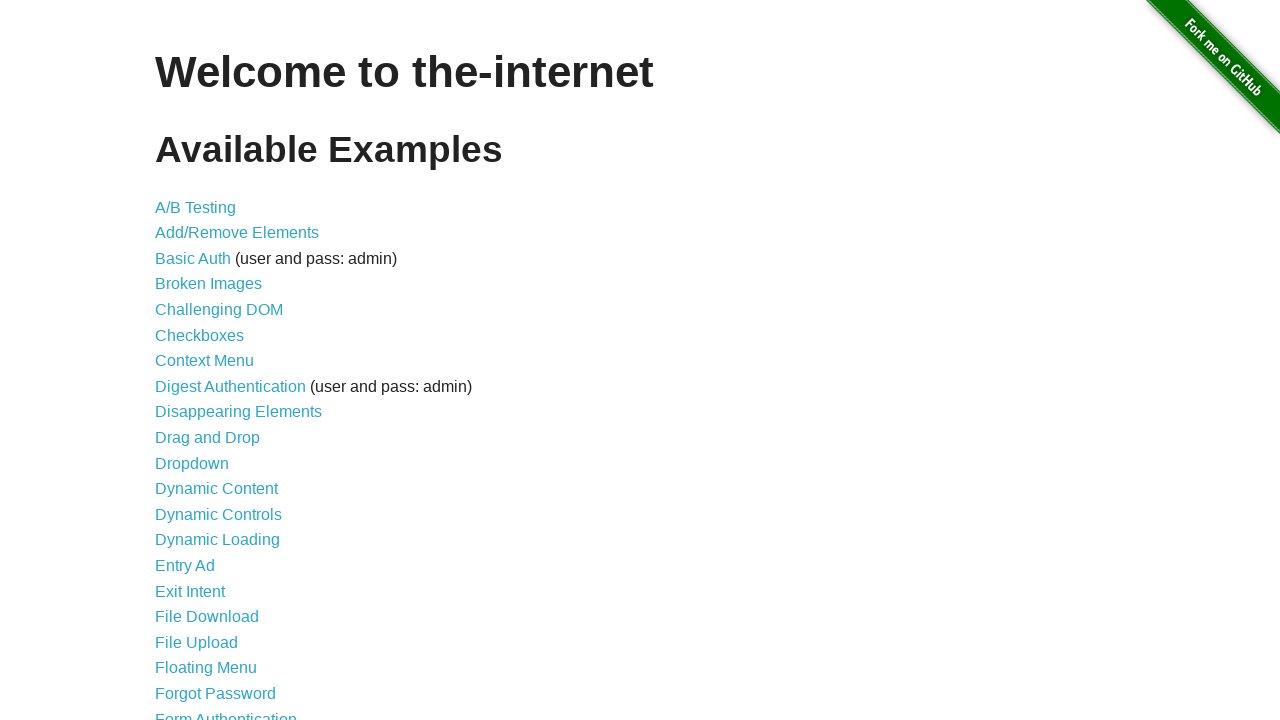

Clicked on Add/Remove Elements link at (237, 233) on a[href*='add_remove_elements']
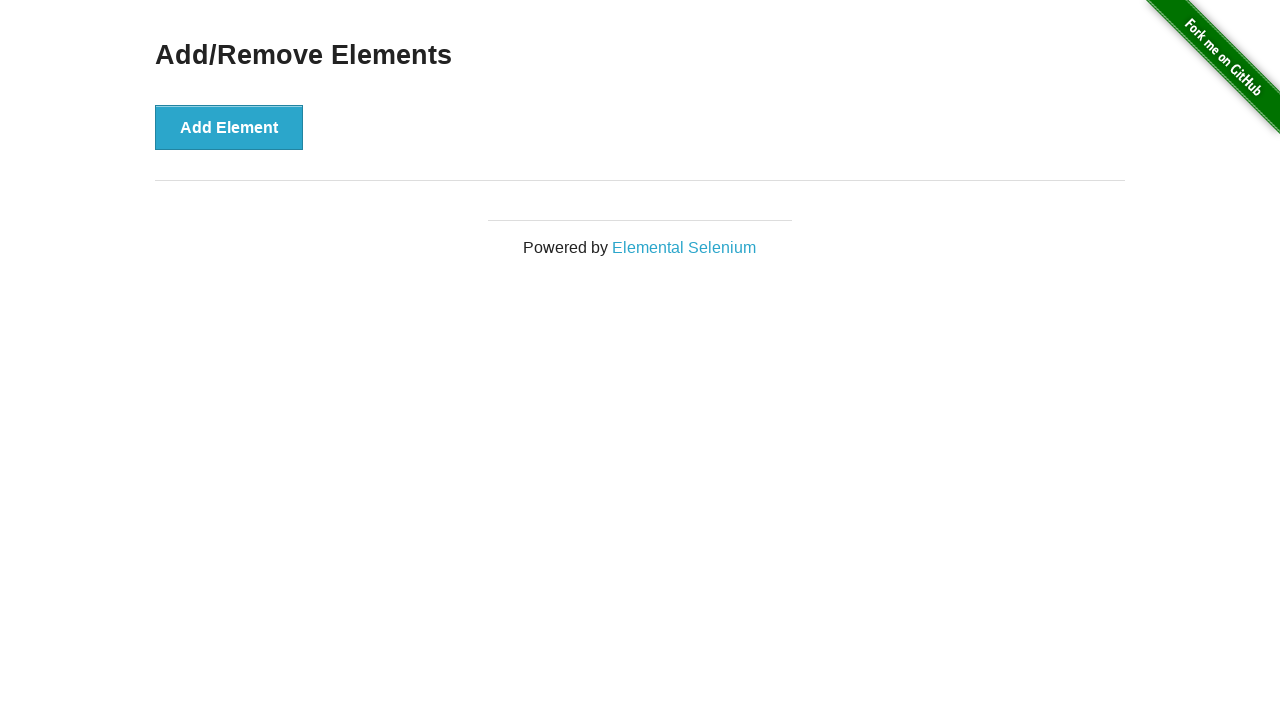

Add Element button is displayed and ready
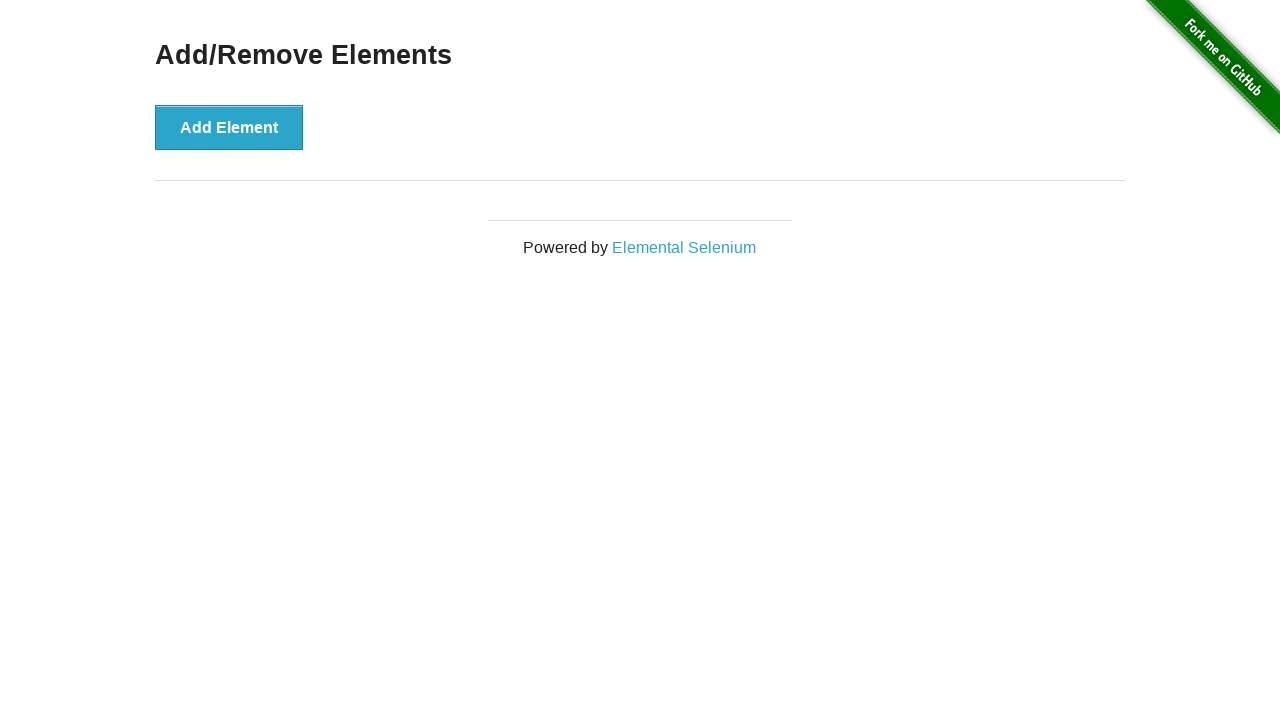

Clicked Add Element button (first time) at (229, 127) on button[onclick='addElement()']
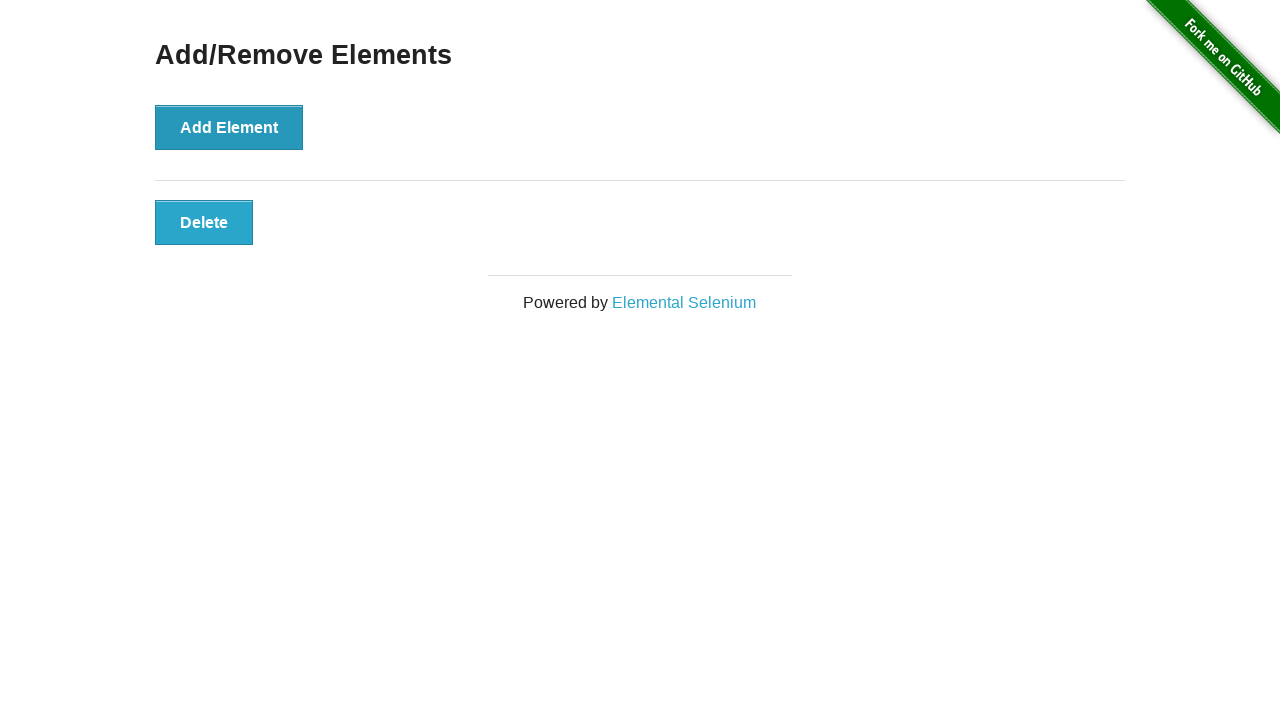

First element successfully added
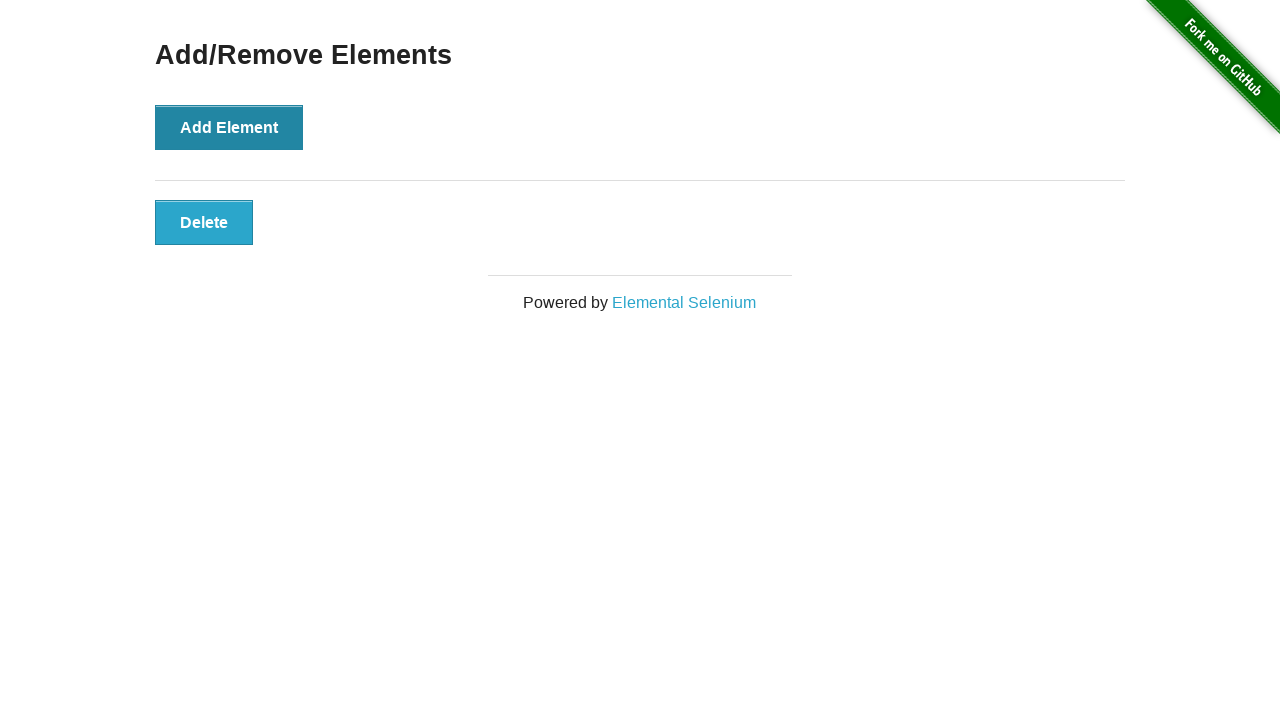

Clicked Add Element button (second time) at (229, 127) on button[onclick='addElement()']
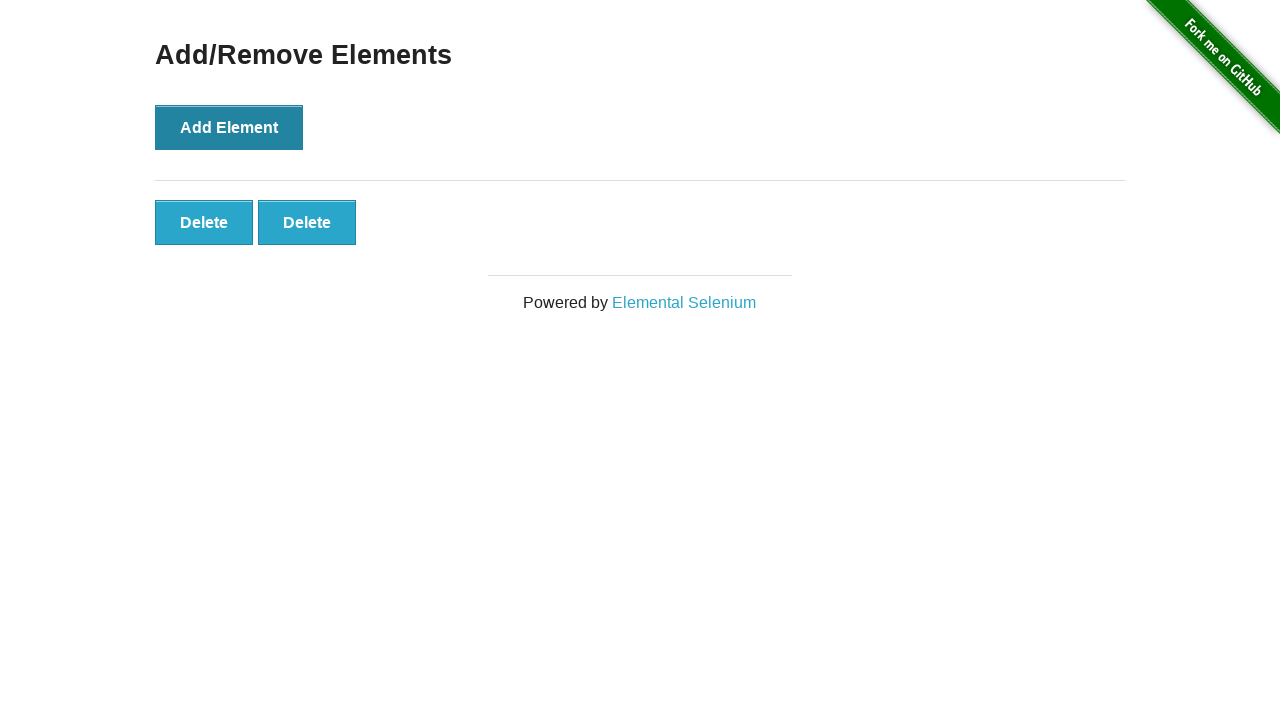

Second element successfully added
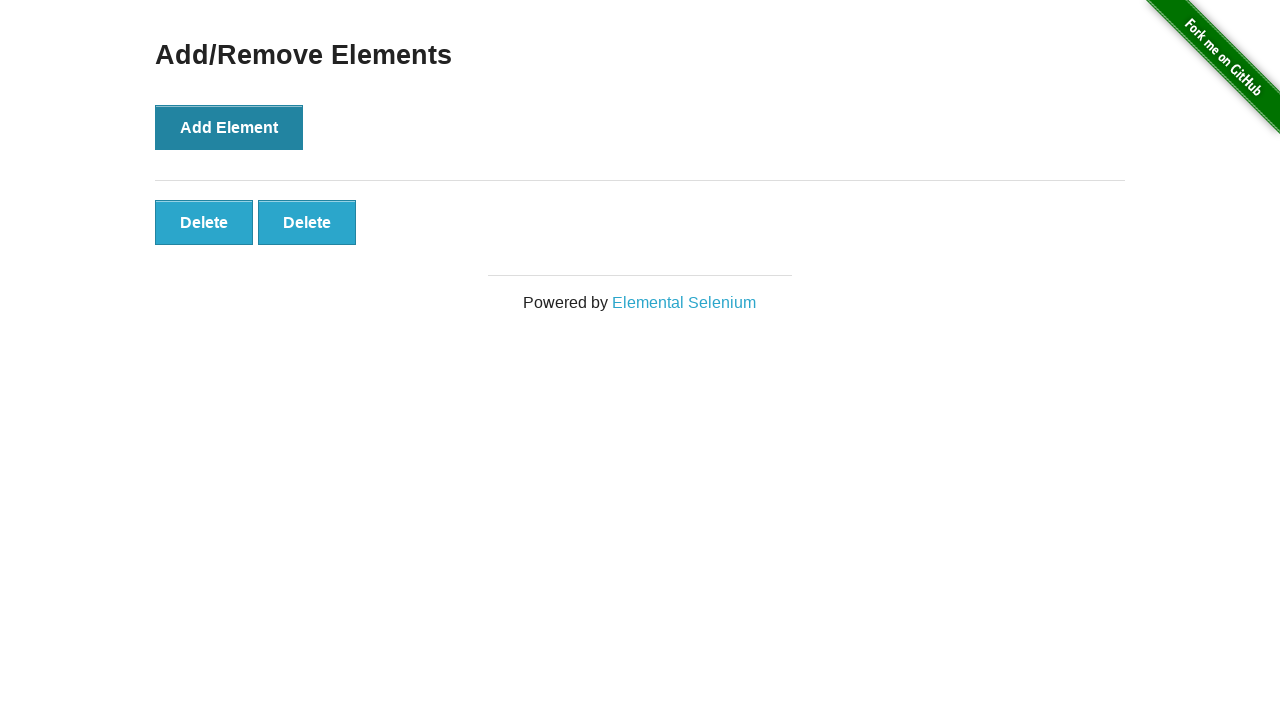

Clicked delete button on second element to remove it at (307, 222) on .added-manually:nth-of-type(2)
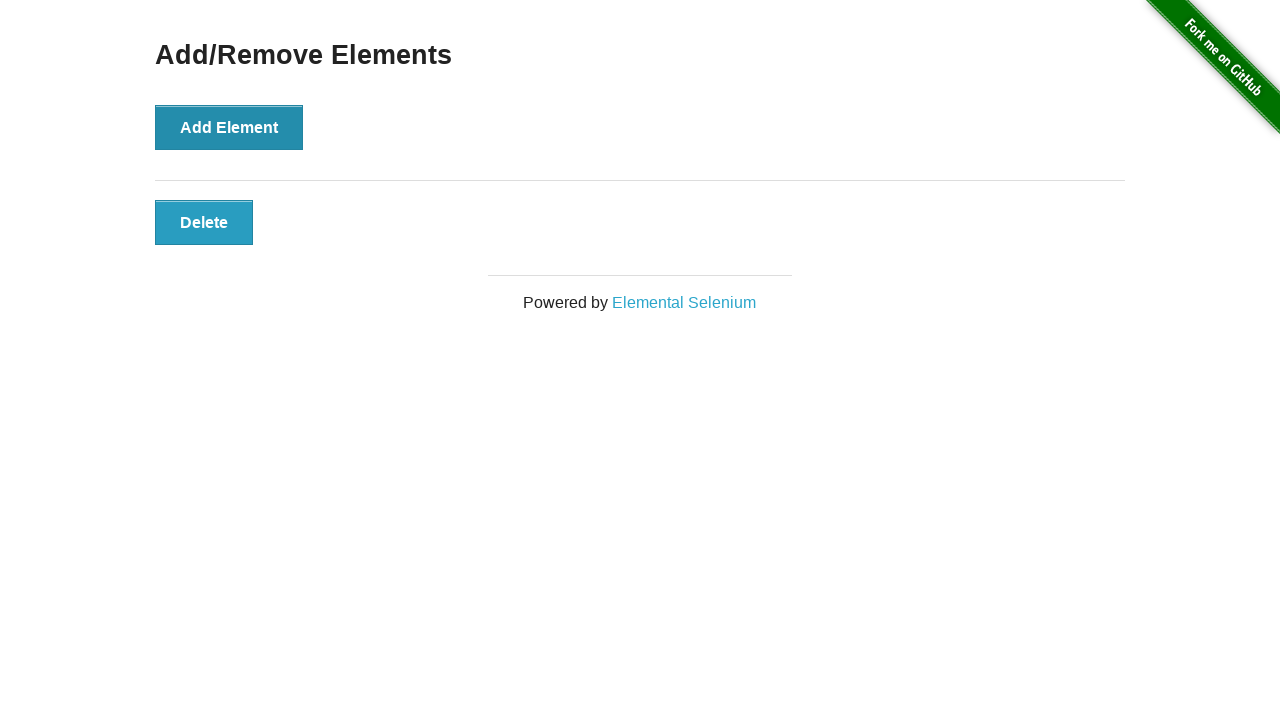

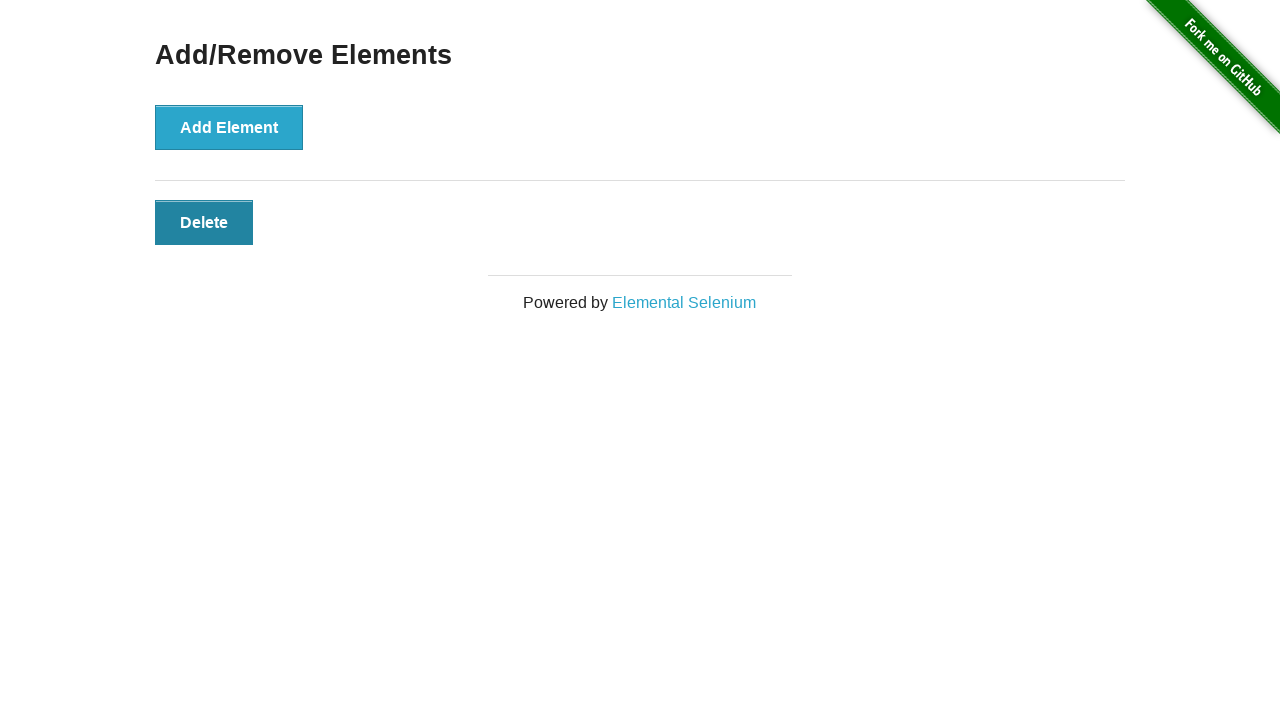